Tests checkbox functionality by checking if a checkbox is selected, clicking it, and counting total checkboxes on the page

Starting URL: https://rahulshettyacademy.com/dropdownsPractise/

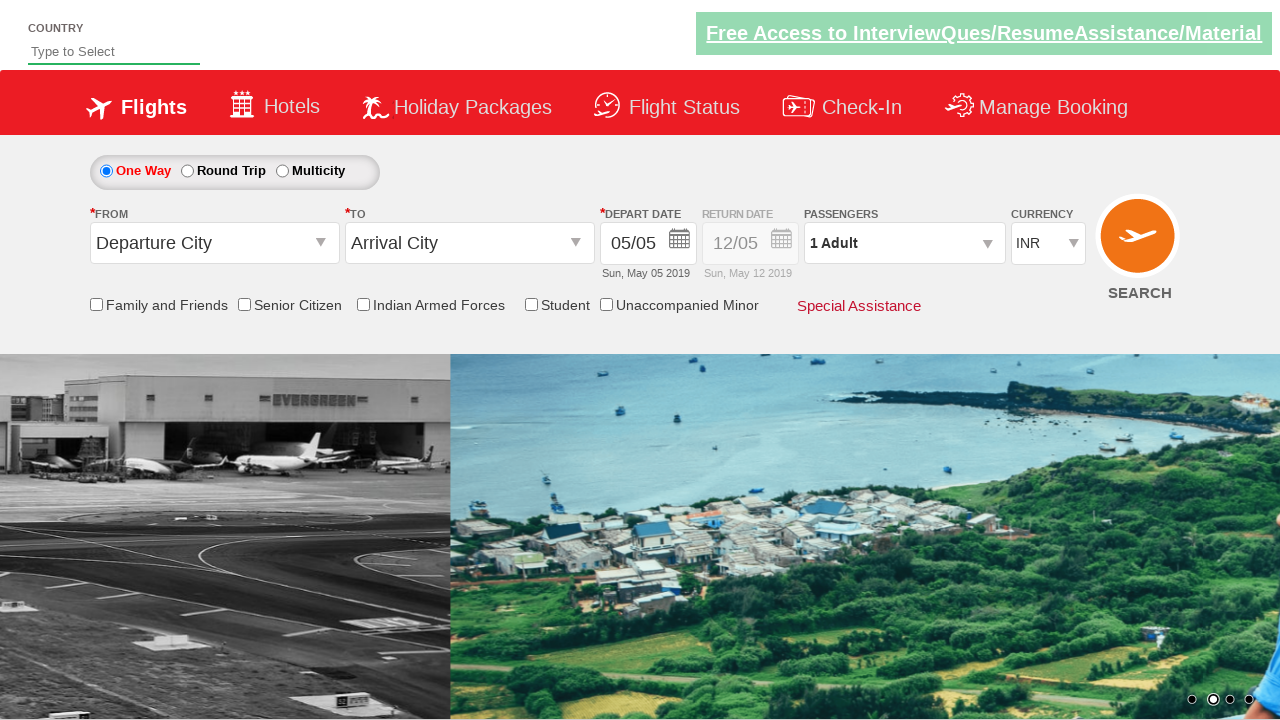

Checked initial state of friends and family checkbox
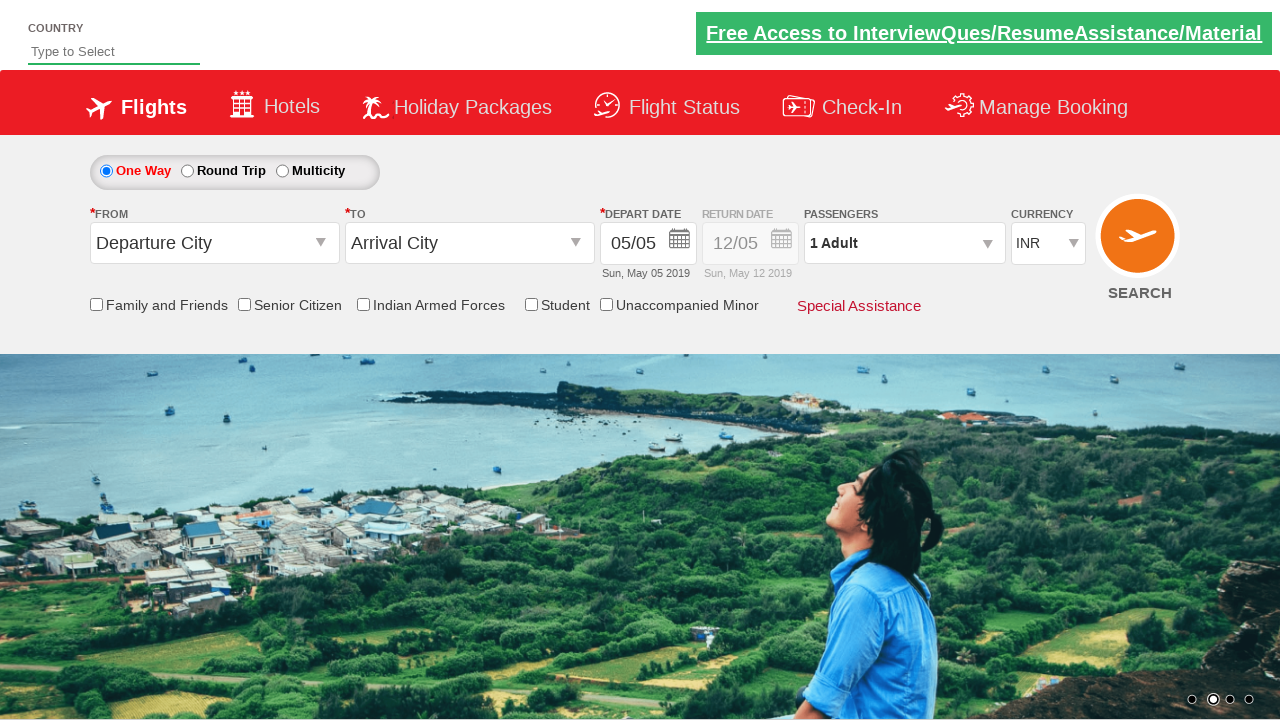

Clicked the friends and family checkbox at (96, 304) on input[id*='chk_friendsandfamily']
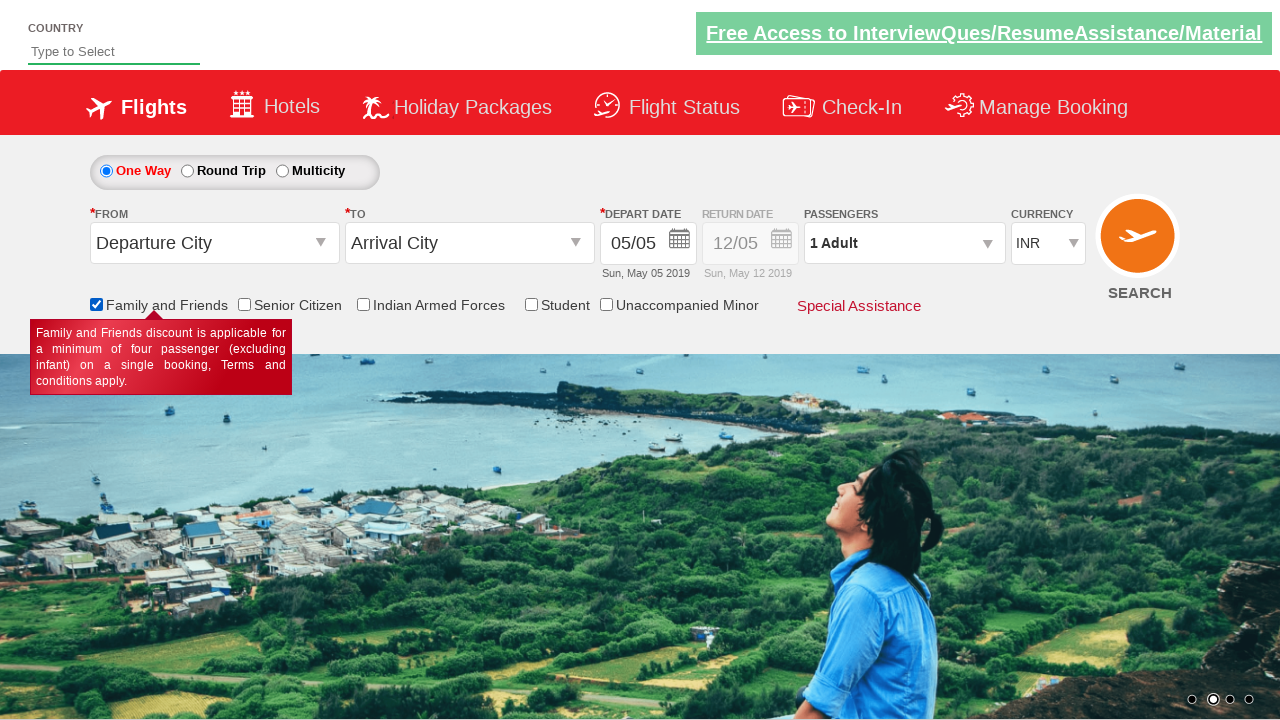

Verified checkbox state after clicking
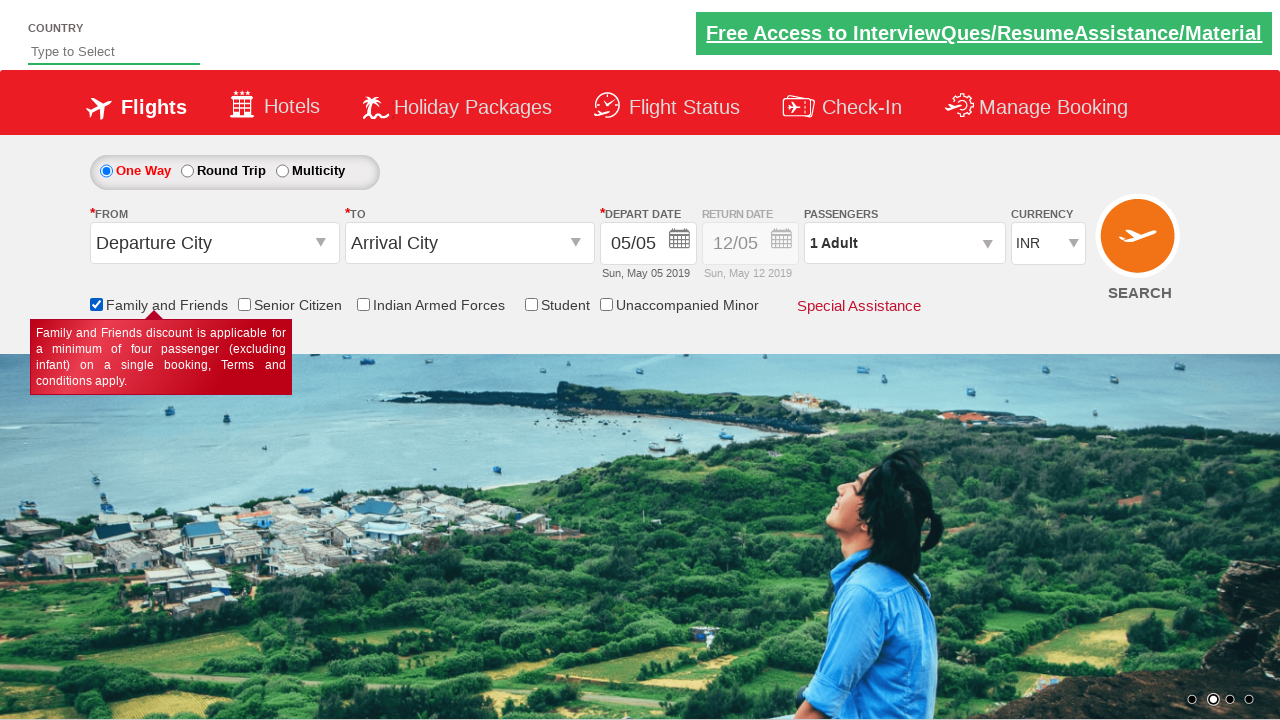

Counted all checkboxes on the page - total: 6
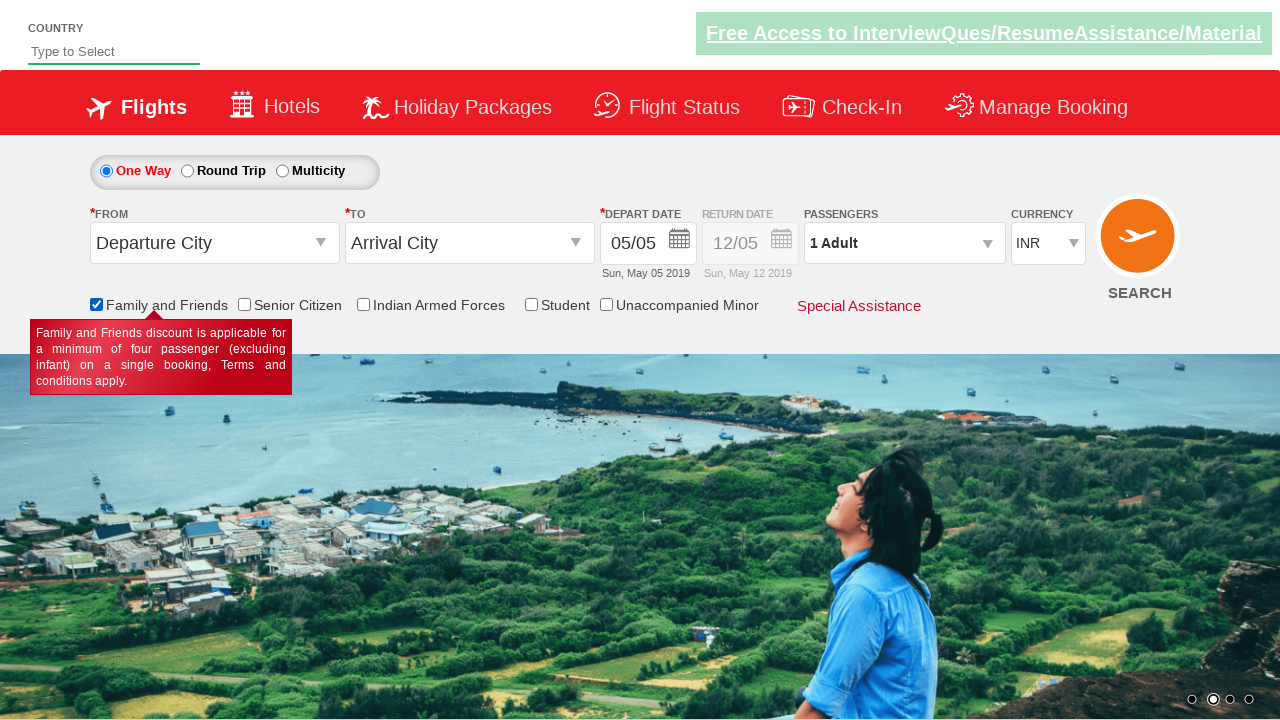

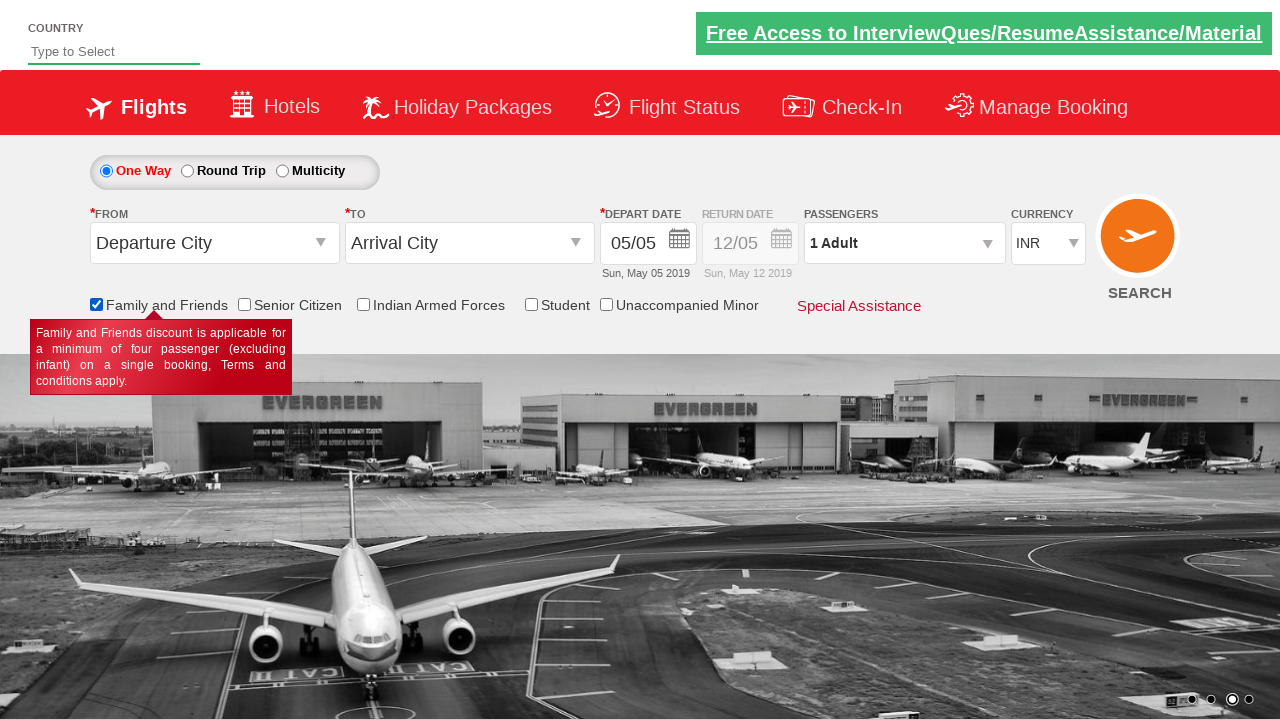